Tests registration form validation with a password that is too short (less than 6 characters)

Starting URL: https://alada.vn/tai-khoan/dang-ky.html

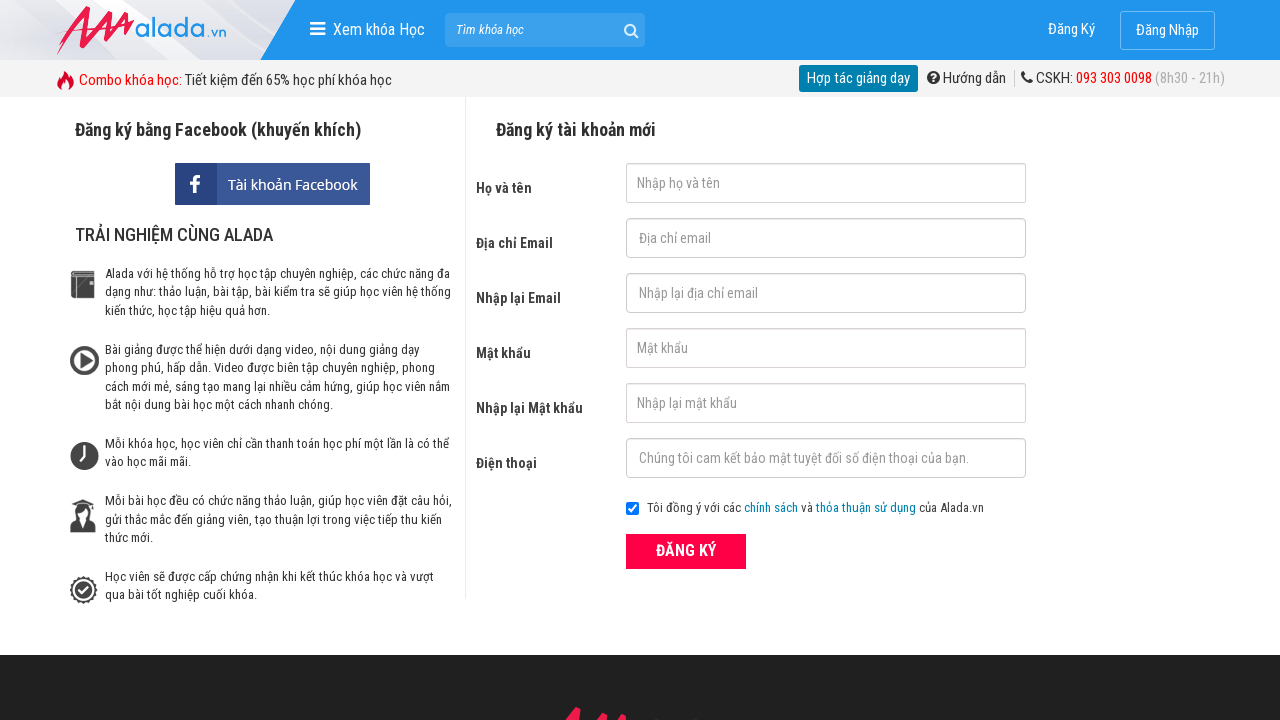

Navigated to registration page
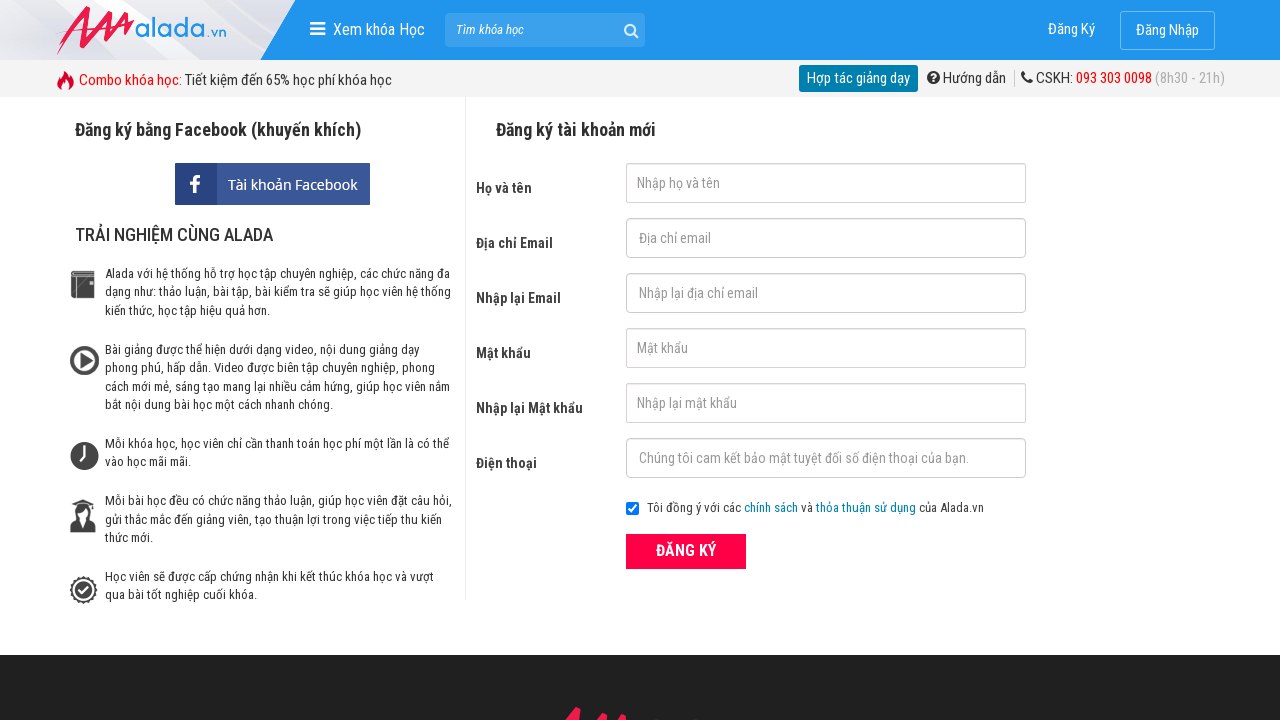

Filled firstname field with 'HuyLeDang' on #txtFirstname
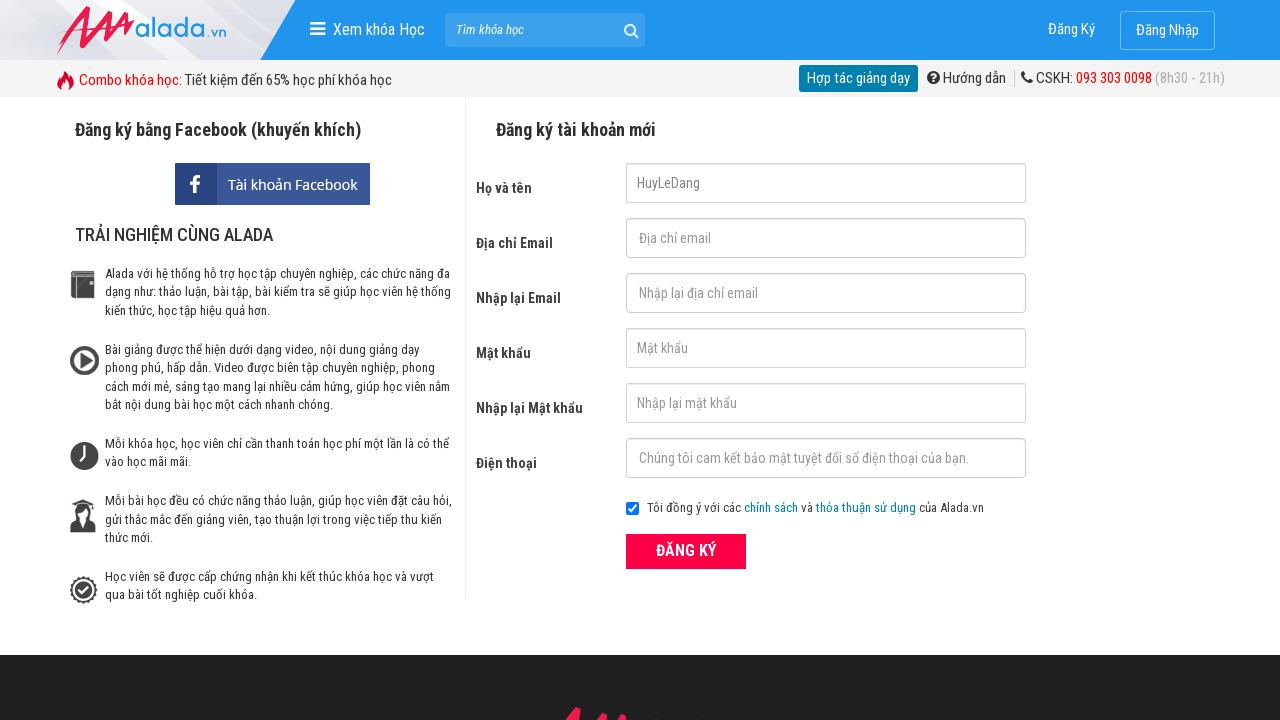

Filled email field with 'ledanghuy91@gmail.com' on #txtEmail
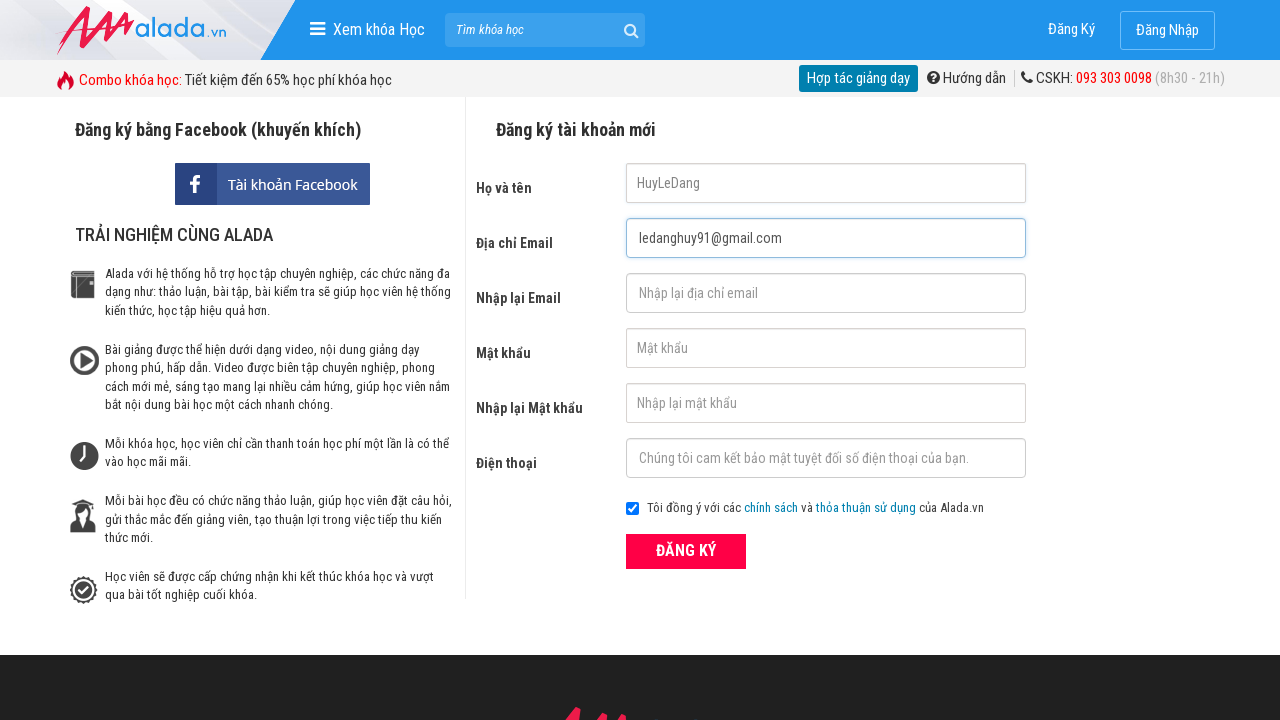

Filled confirm email field with 'ledanghuy91@gmail.com' on #txtCEmail
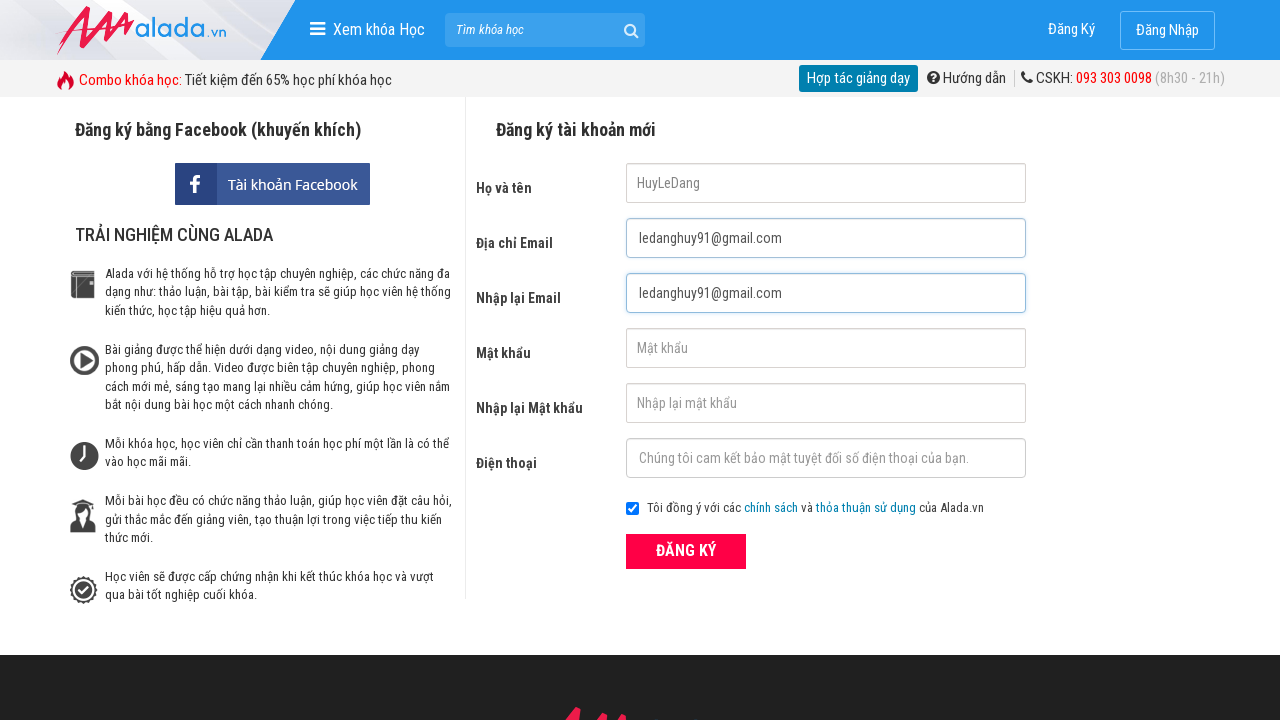

Filled password field with short password '123' (less than 6 characters) on #txtPassword
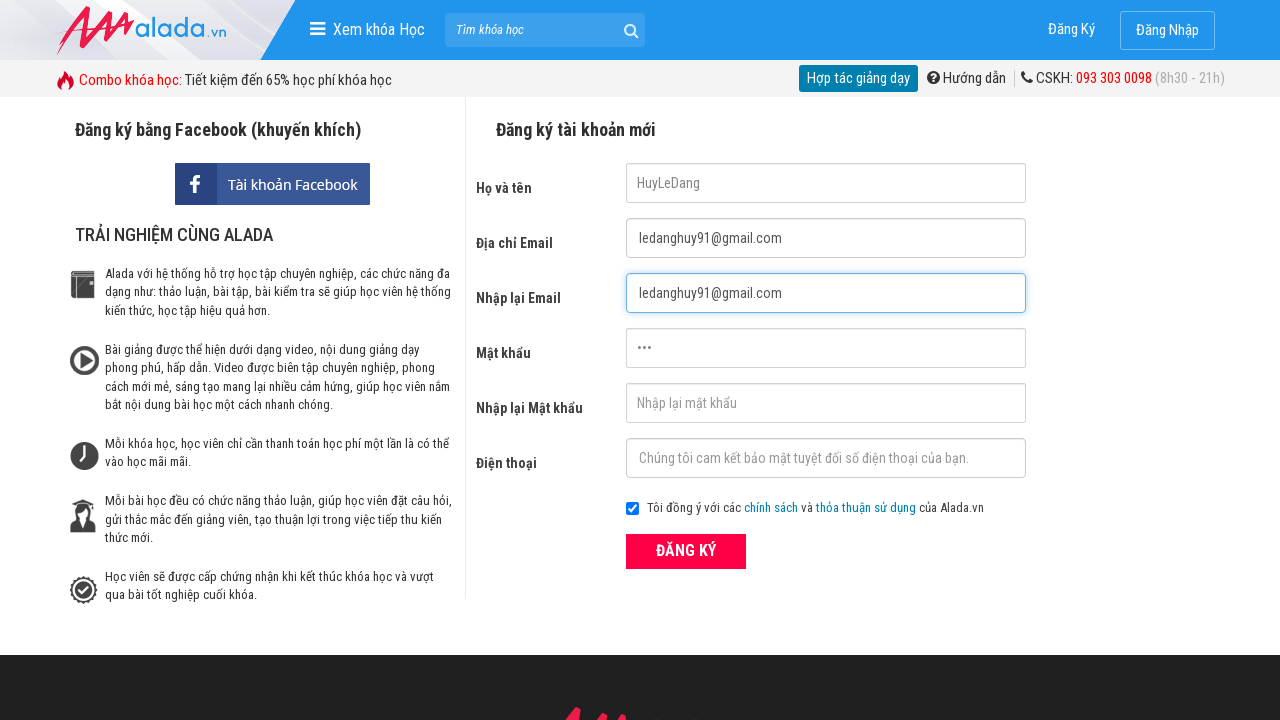

Filled confirm password field with '123' on #txtCPassword
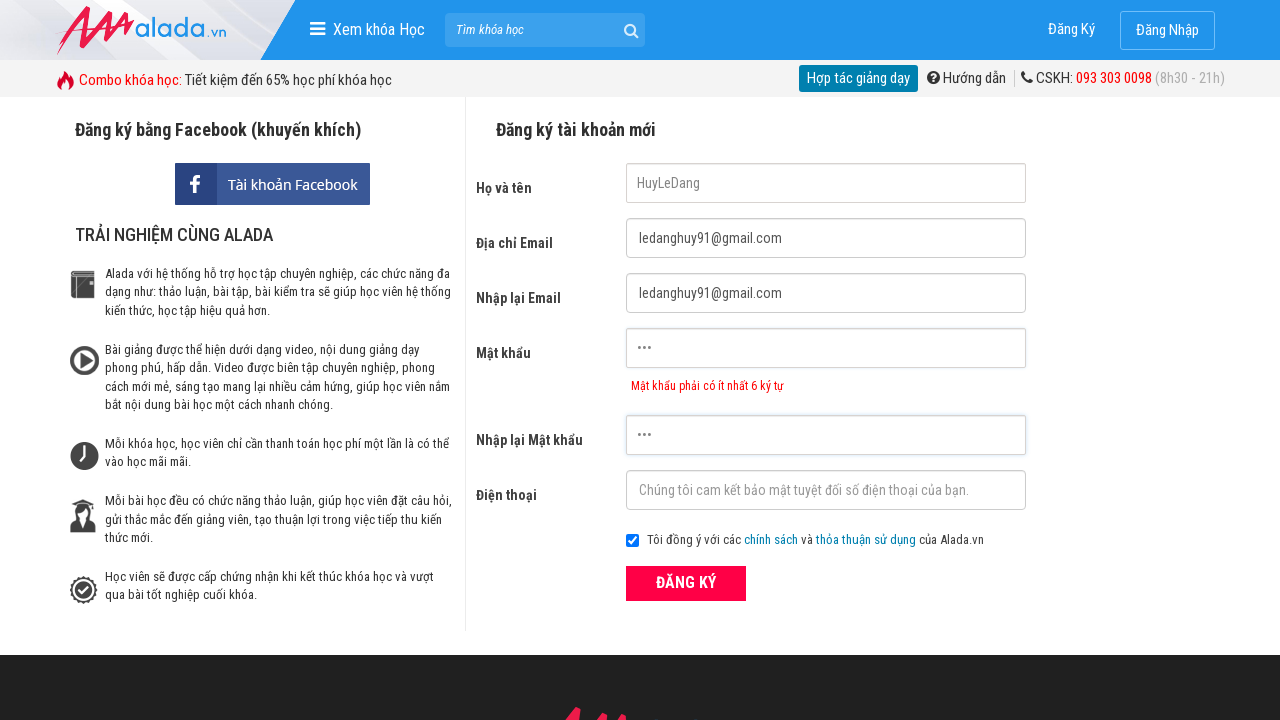

Filled phone field with '0936300491' on #txtPhone
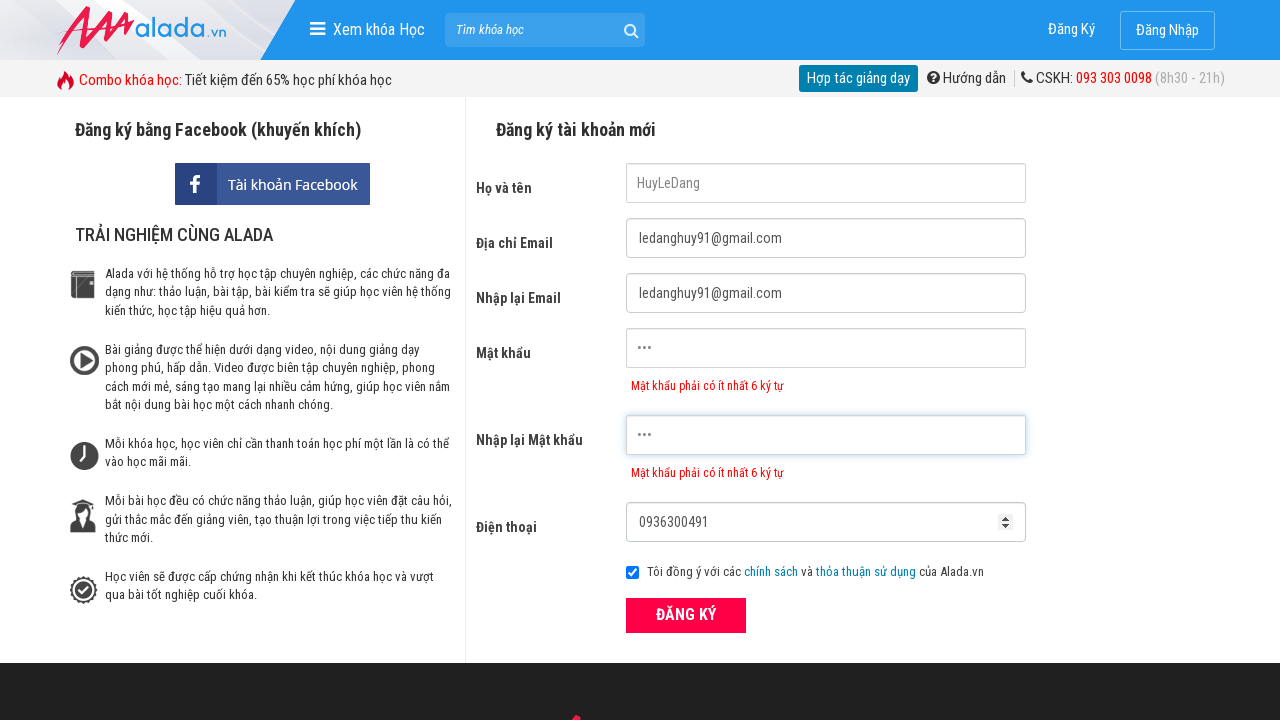

Clicked the ĐĂNG KÝ (Register) button at (686, 615) on xpath=//form[@id='frmLogin']//button[text()='ĐĂNG KÝ']
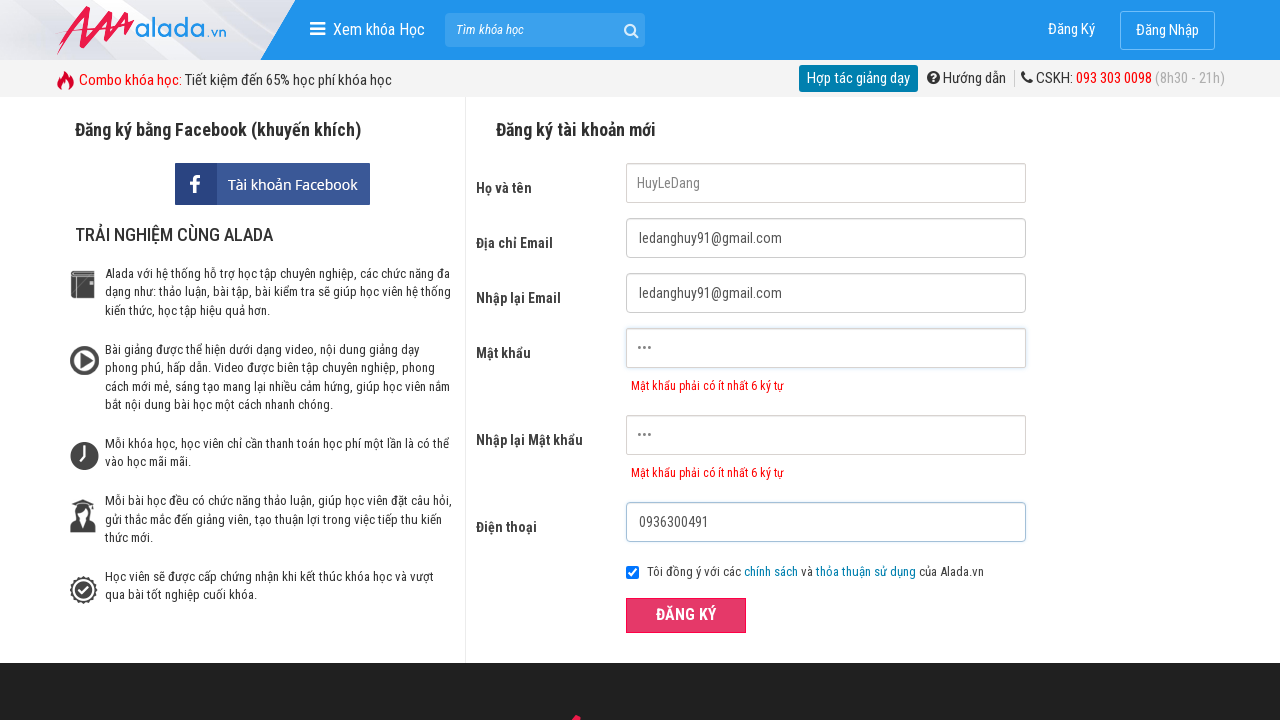

Password validation error message appeared confirming password is too short
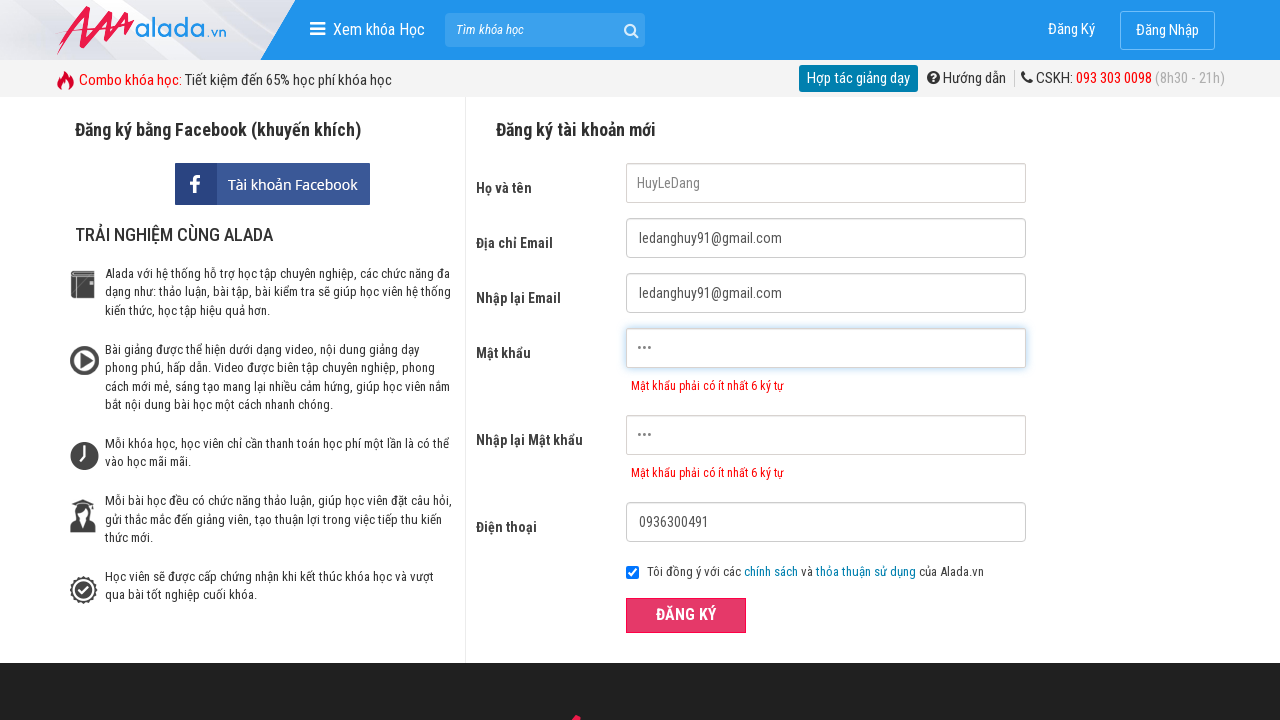

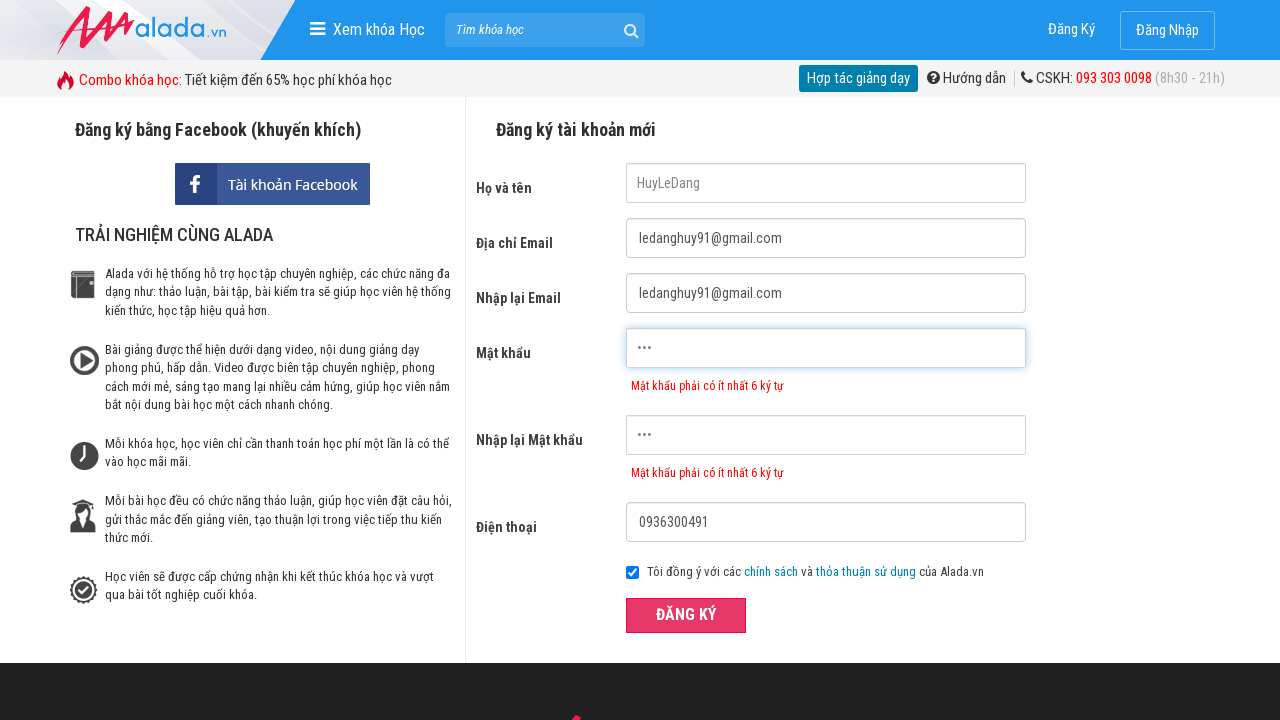